Tests the Contact Us form functionality by navigating to the contact page, filling in name, email, subject and message fields, submitting the form, handling the alert, and returning to the home page.

Starting URL: http://automationexercise.com

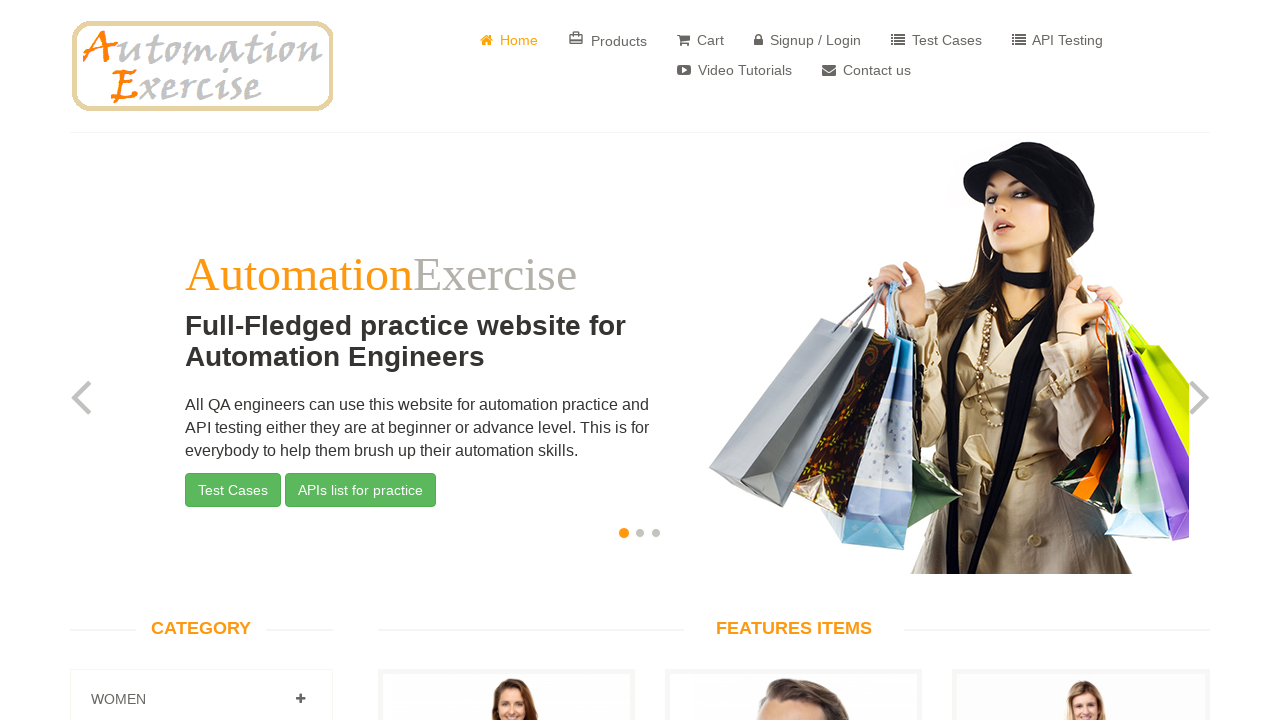

Home page logo verified as visible
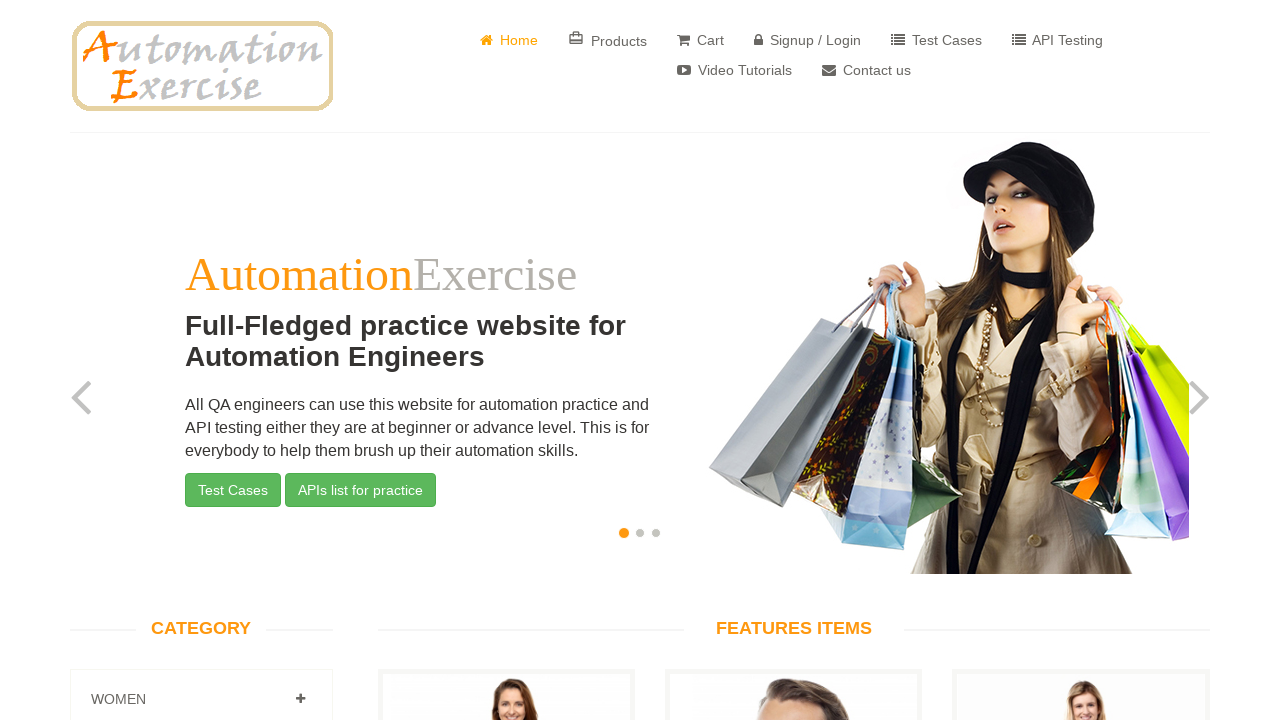

Clicked 'Contact Us' button at (866, 70) on a[href='/contact_us']
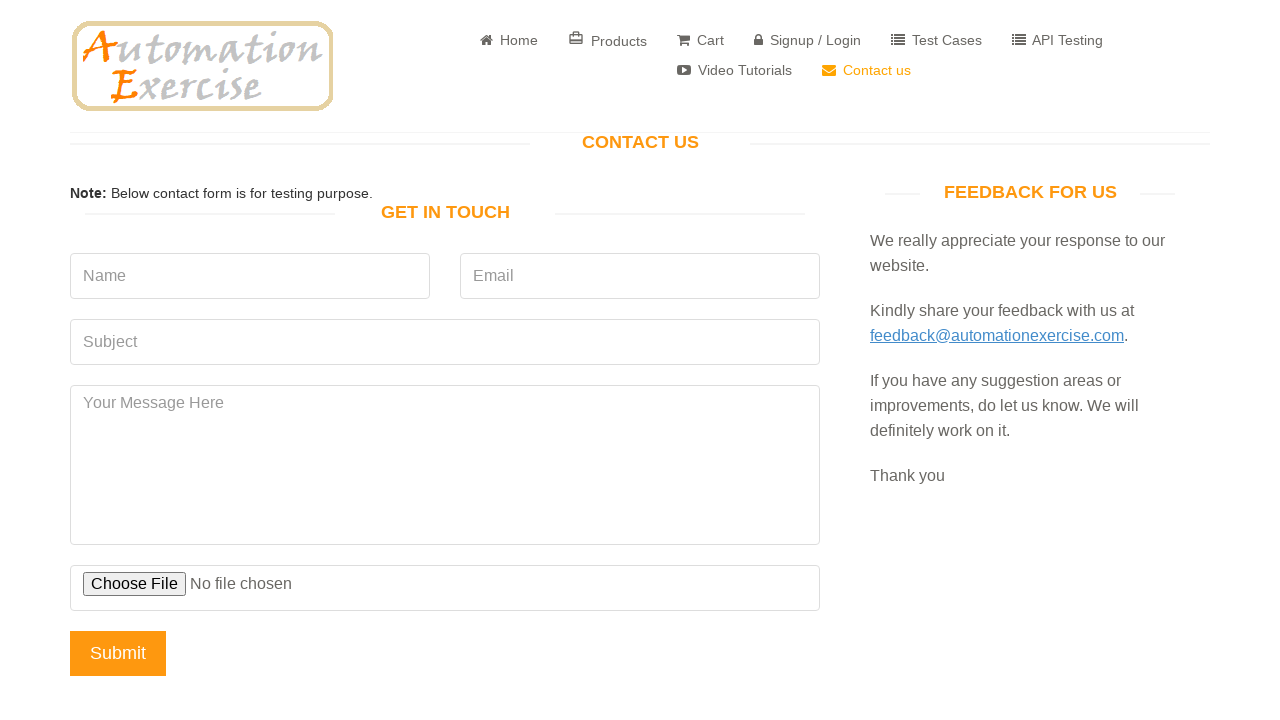

Contact form page loaded and 'GET IN TOUCH' title is visible
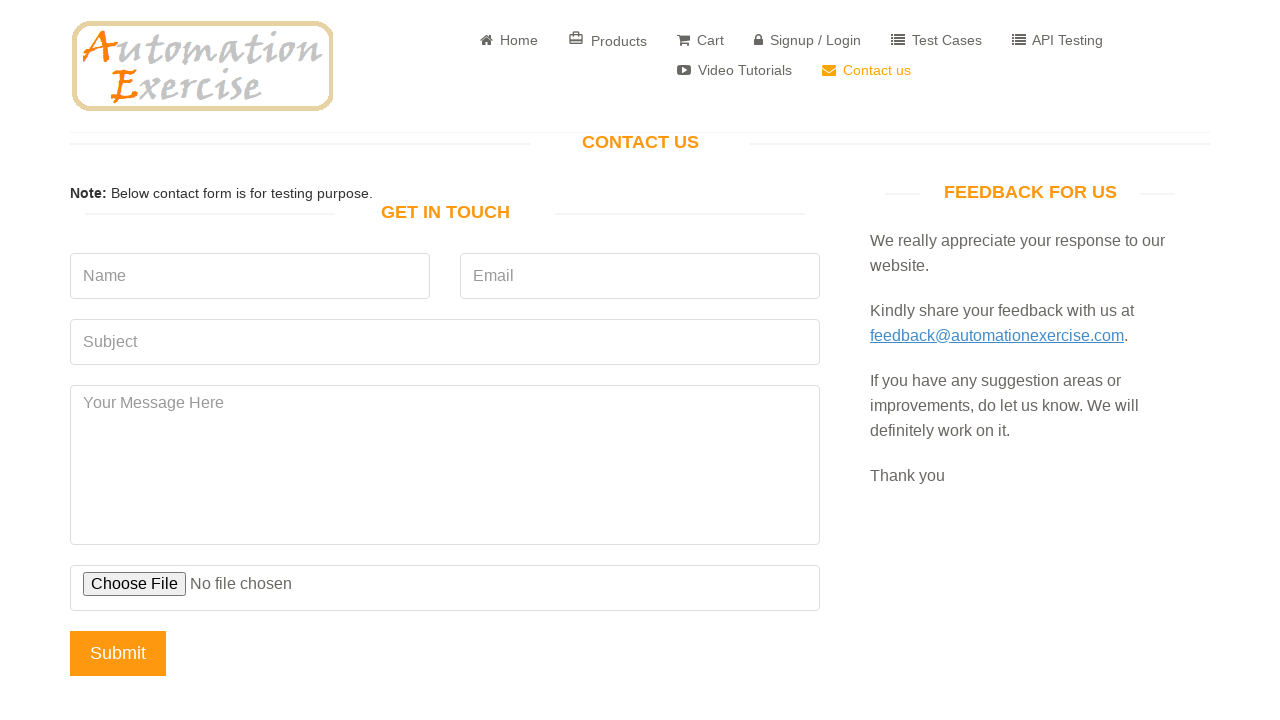

Filled name field with 'Mehmet' on [data-qa='name']
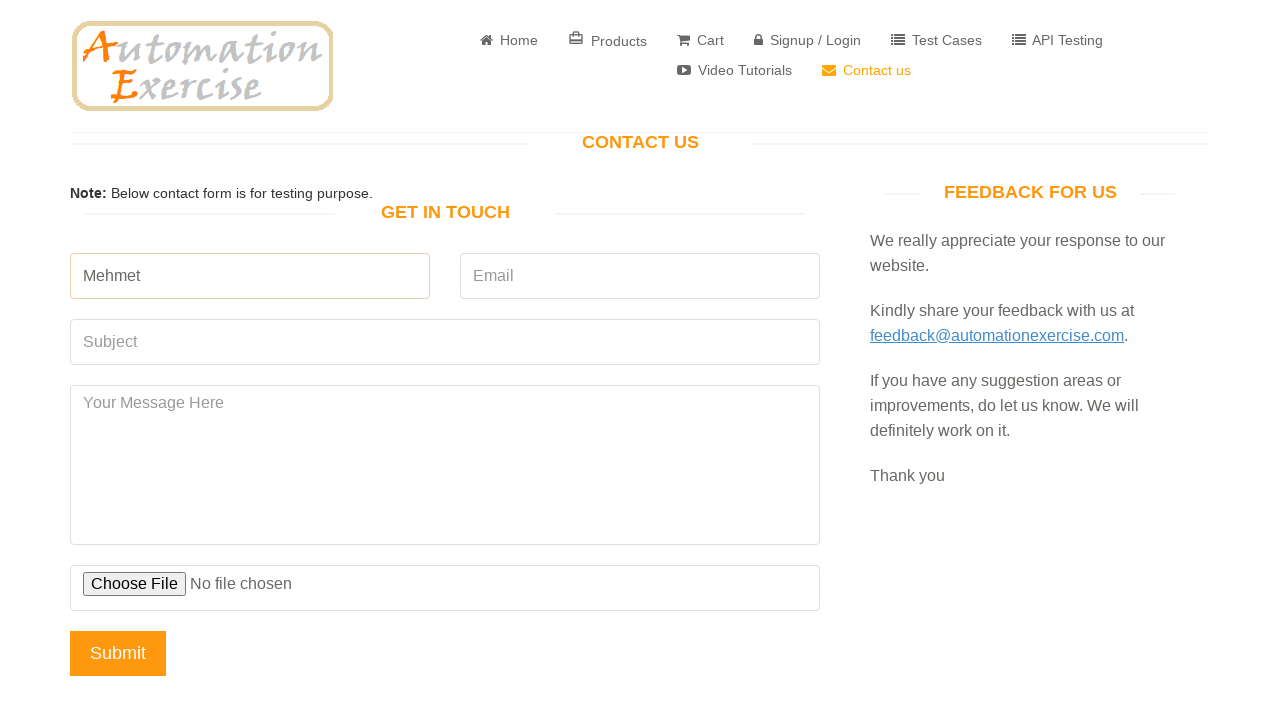

Filled email field with 'mehmet.yilmaz@testmail.com' on [data-qa='email']
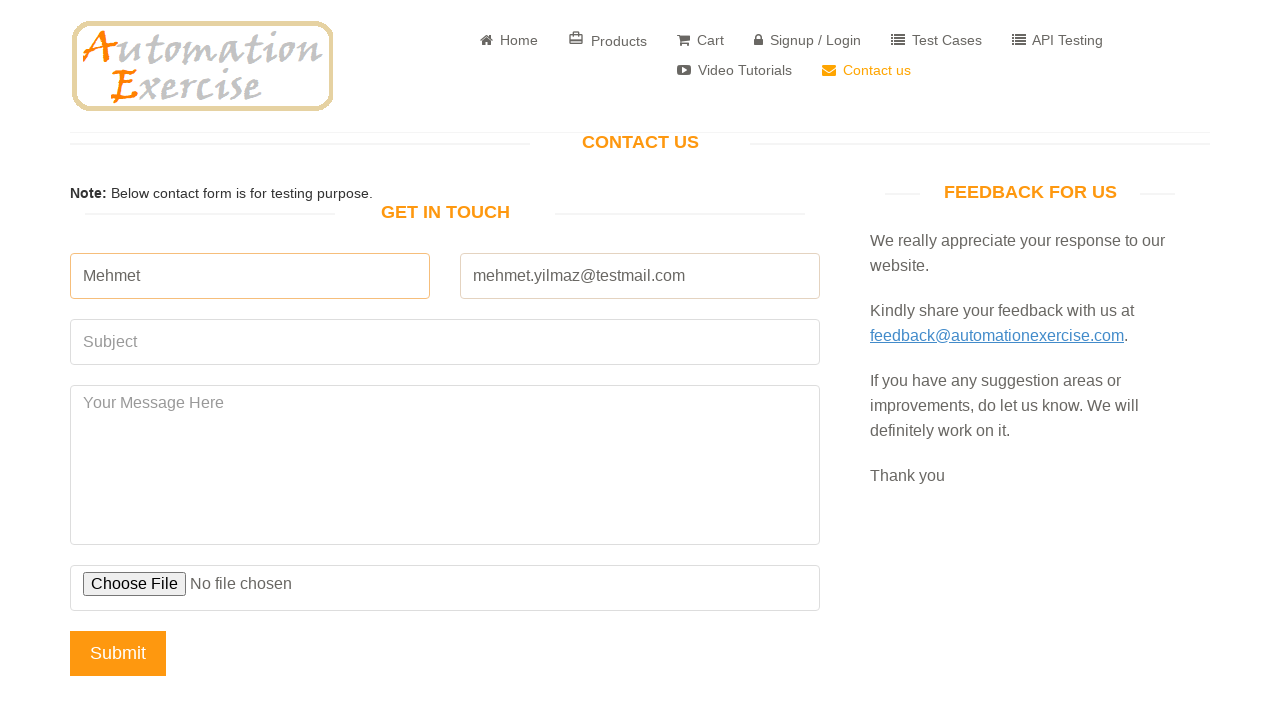

Filled subject field with 'Test Subject Inquiry' on [data-qa='subject']
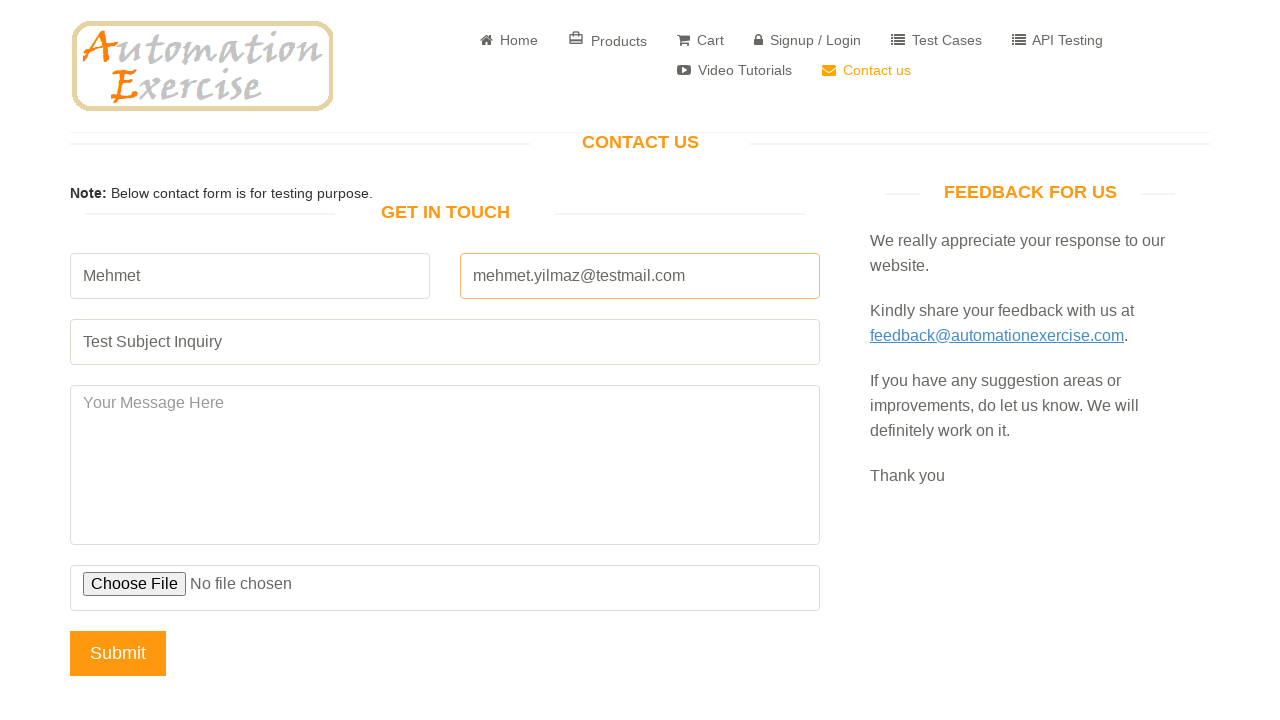

Filled message field with test message on [data-qa='message']
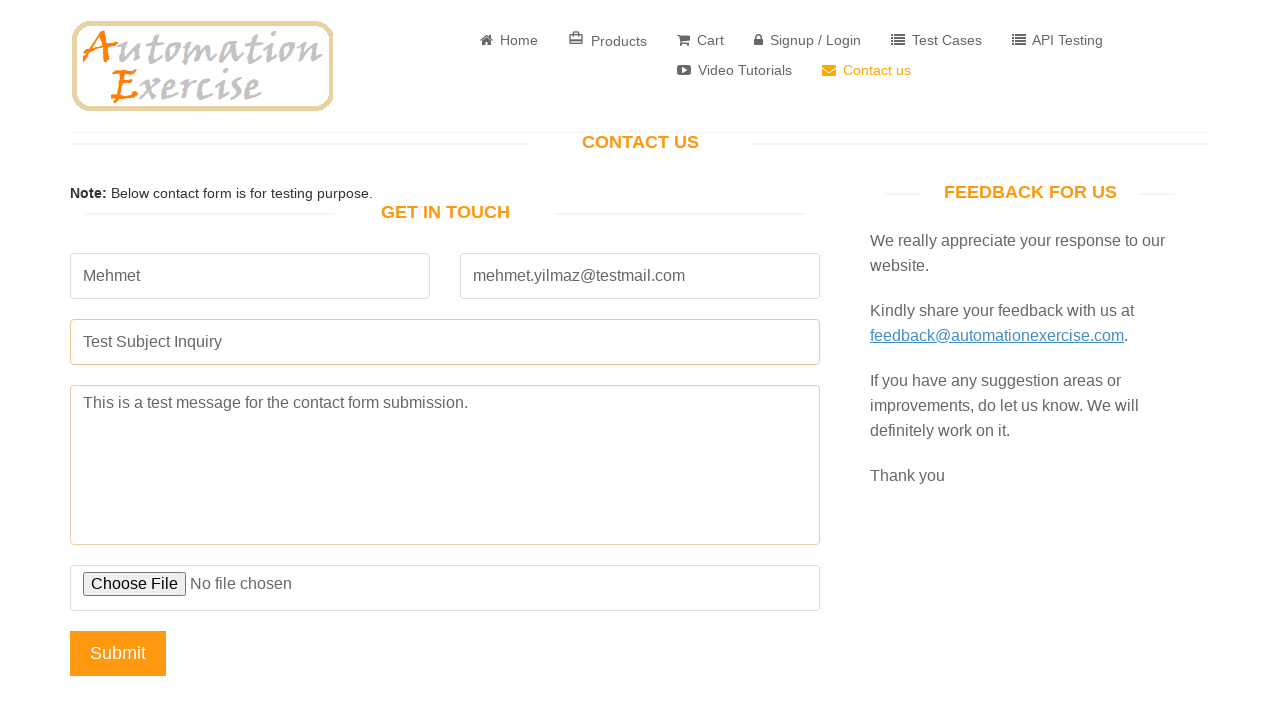

Clicked submit button and accepted alert dialog at (118, 653) on [data-qa='submit-button']
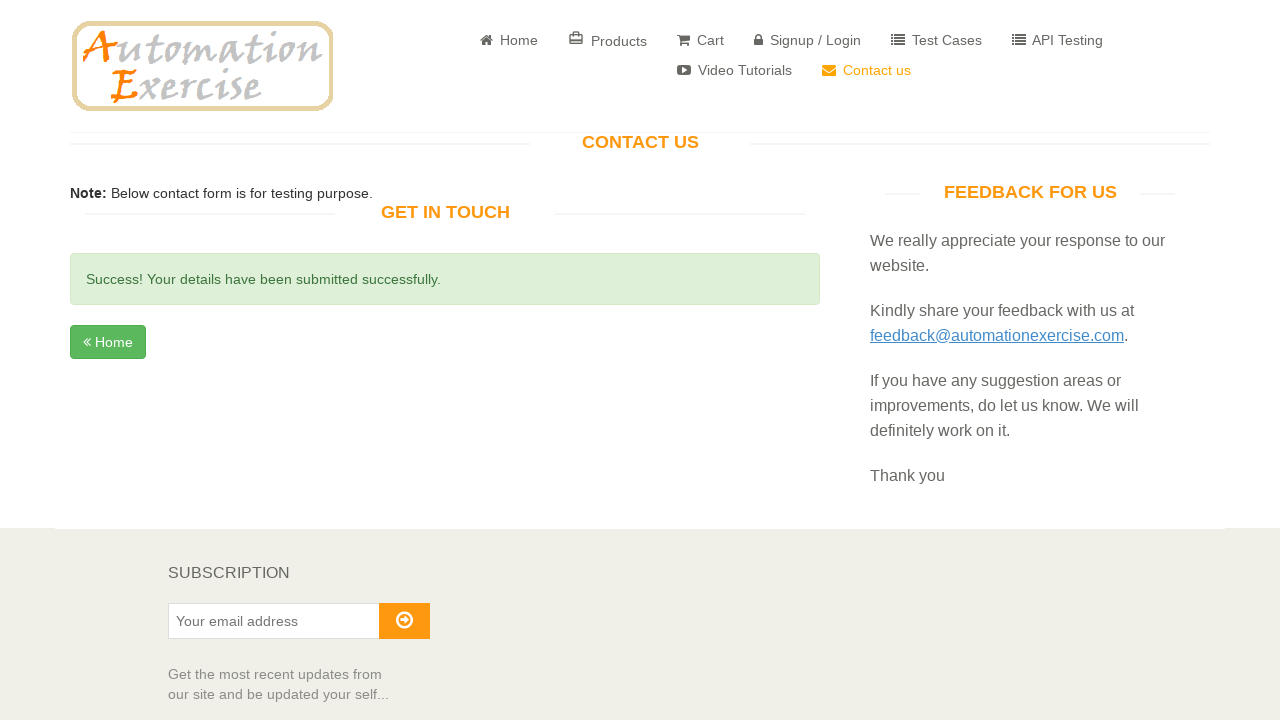

Success message displayed after form submission
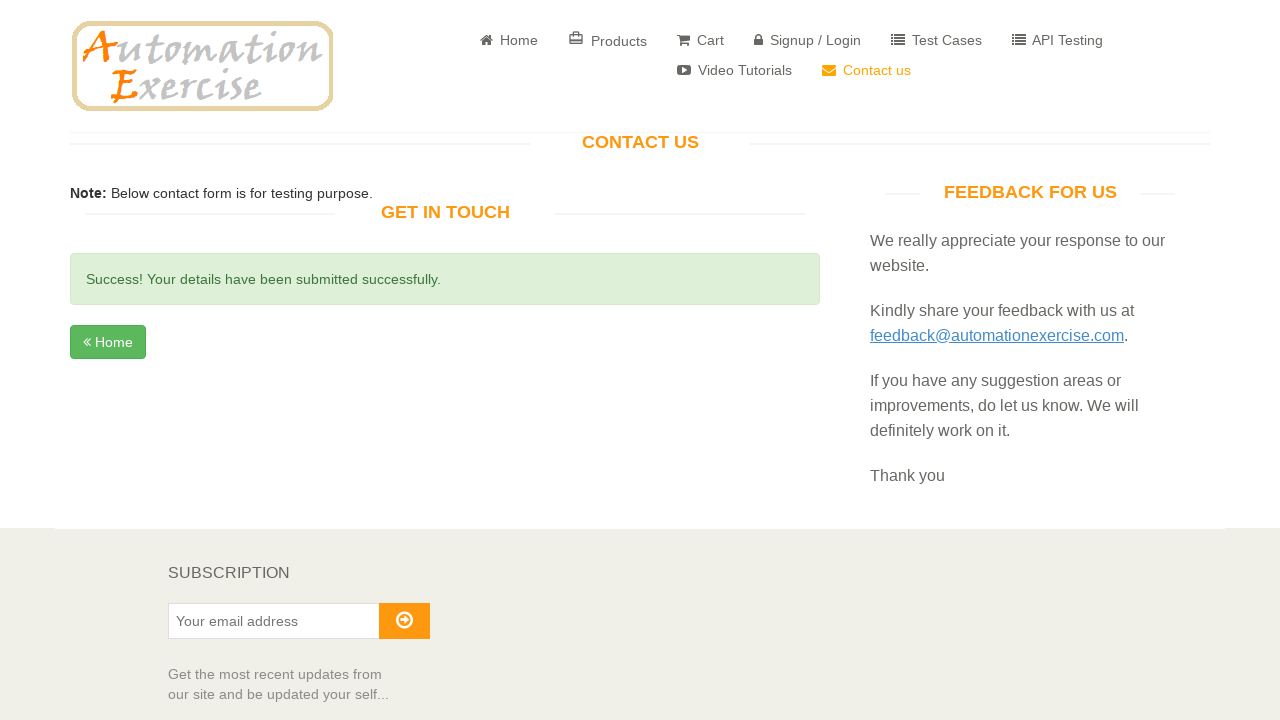

Clicked Home button to return to home page at (87, 342) on .fa.fa-angle-double-left
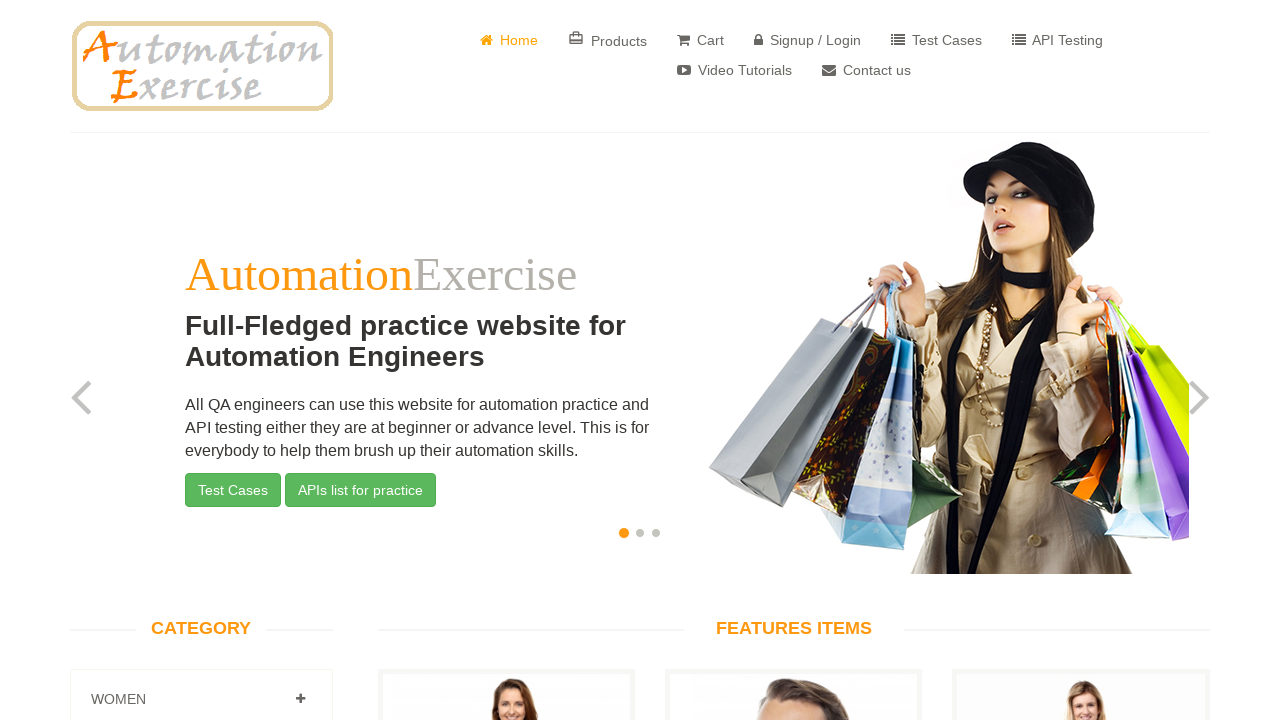

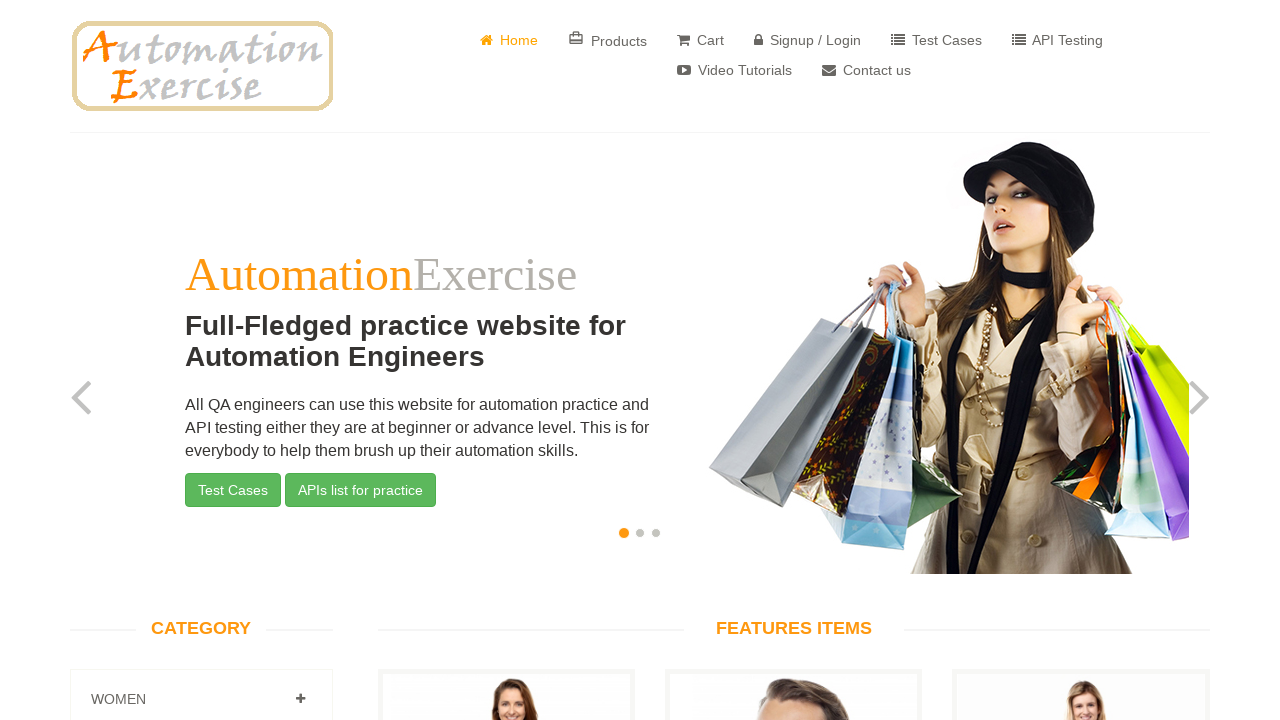